Tests filling a first name input field on a form using XPath descendant axis selector

Starting URL: https://trytestingthis.netlify.app/

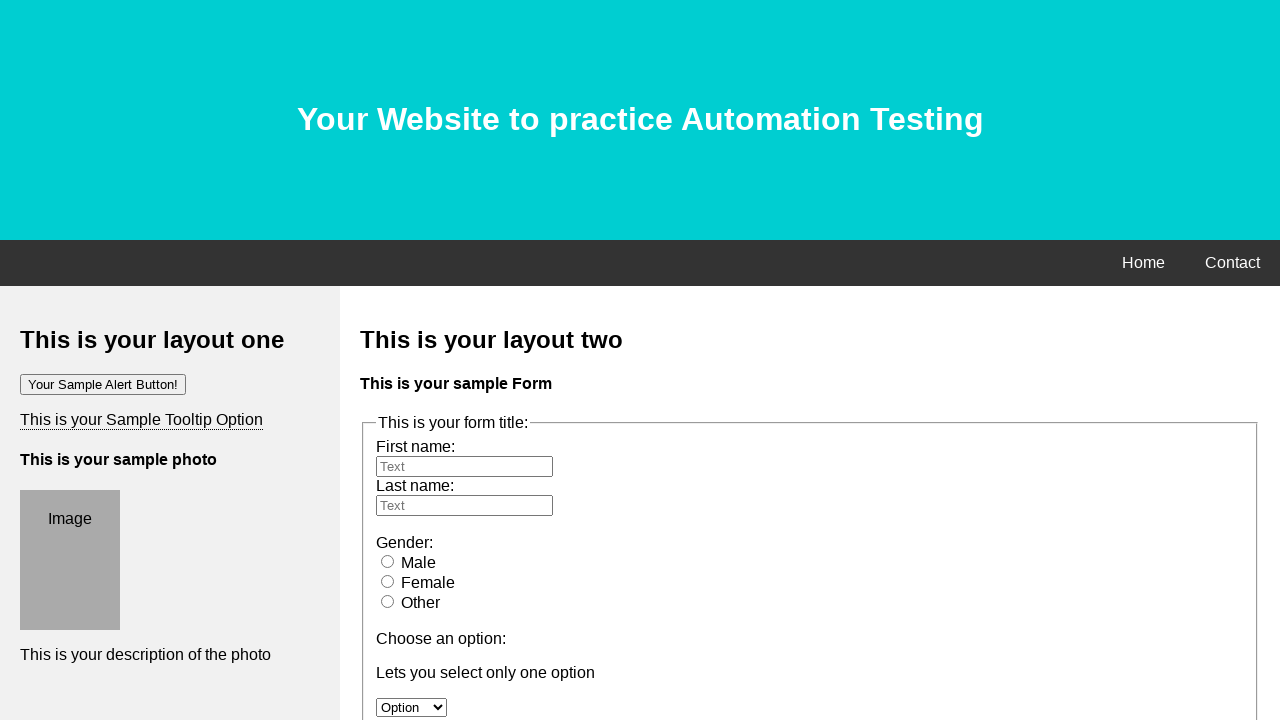

Filled first name field with 'manoj' using XPath descendant axis selector on input#fname
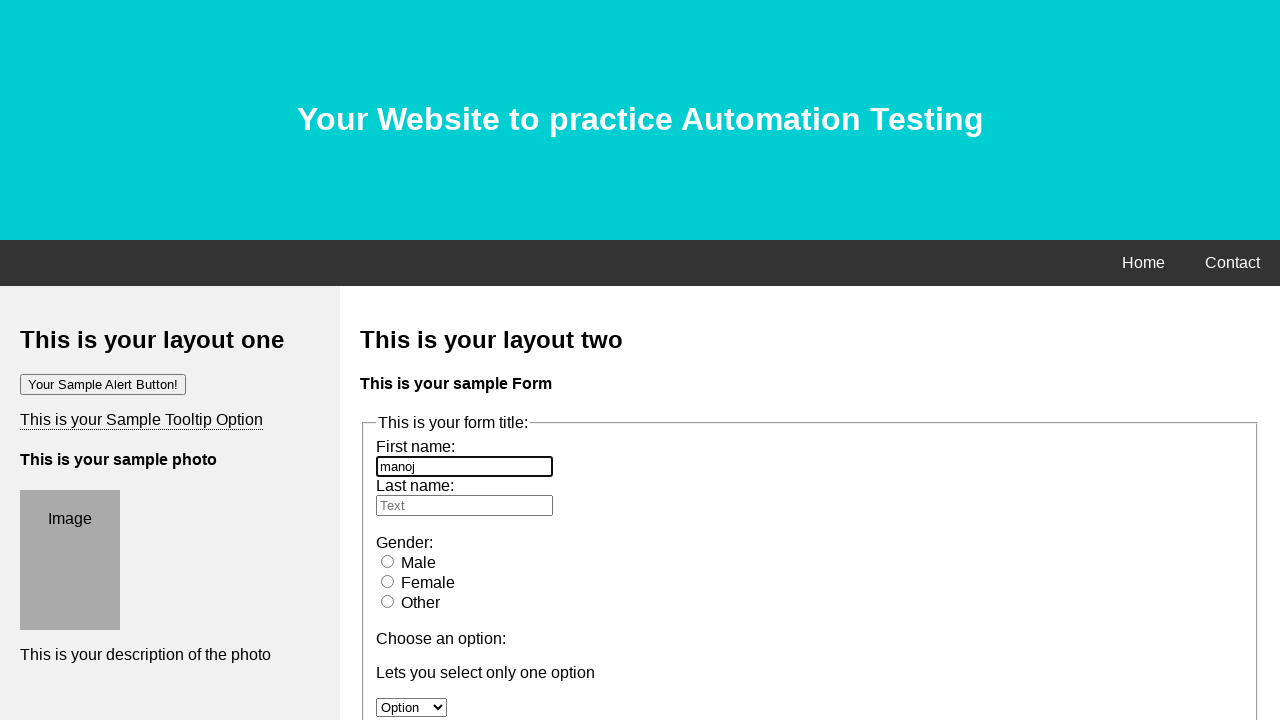

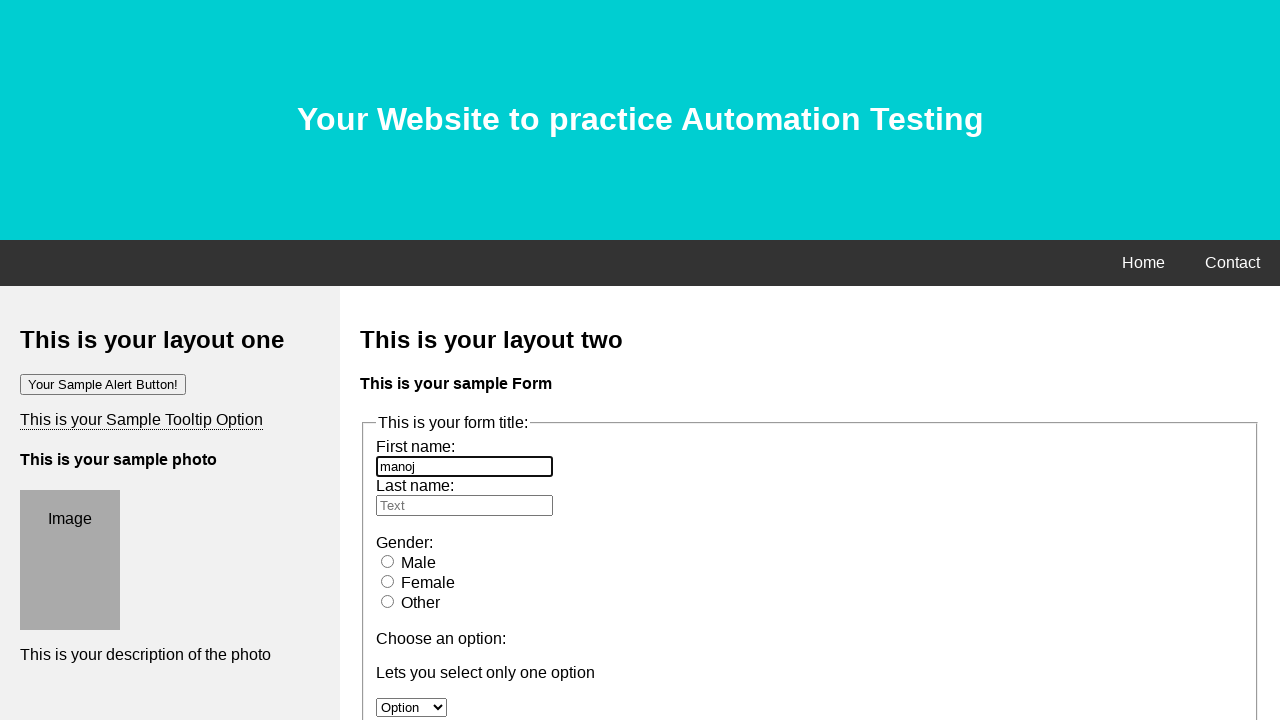